Tests drag and drop functionality on the jQuery UI droppable demo page by dragging an element to a target location within an iframe

Starting URL: https://jqueryui.com/droppable/

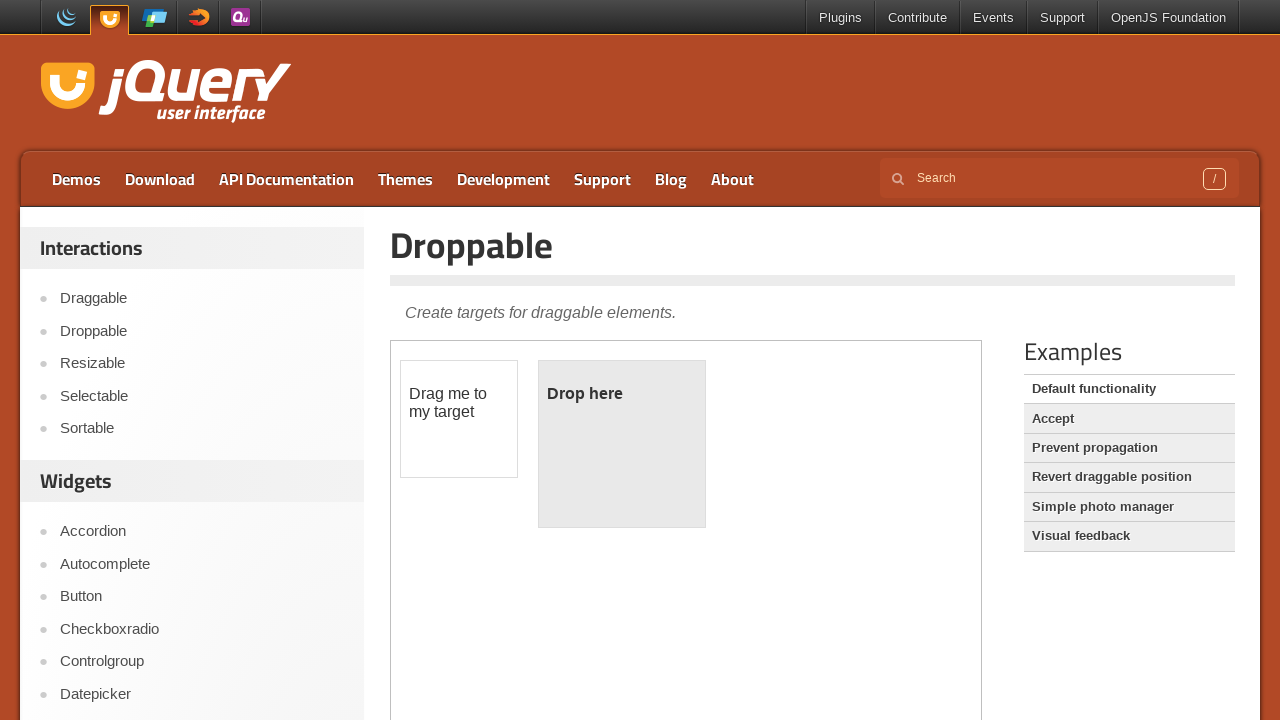

Located the demo iframe containing draggable and droppable elements
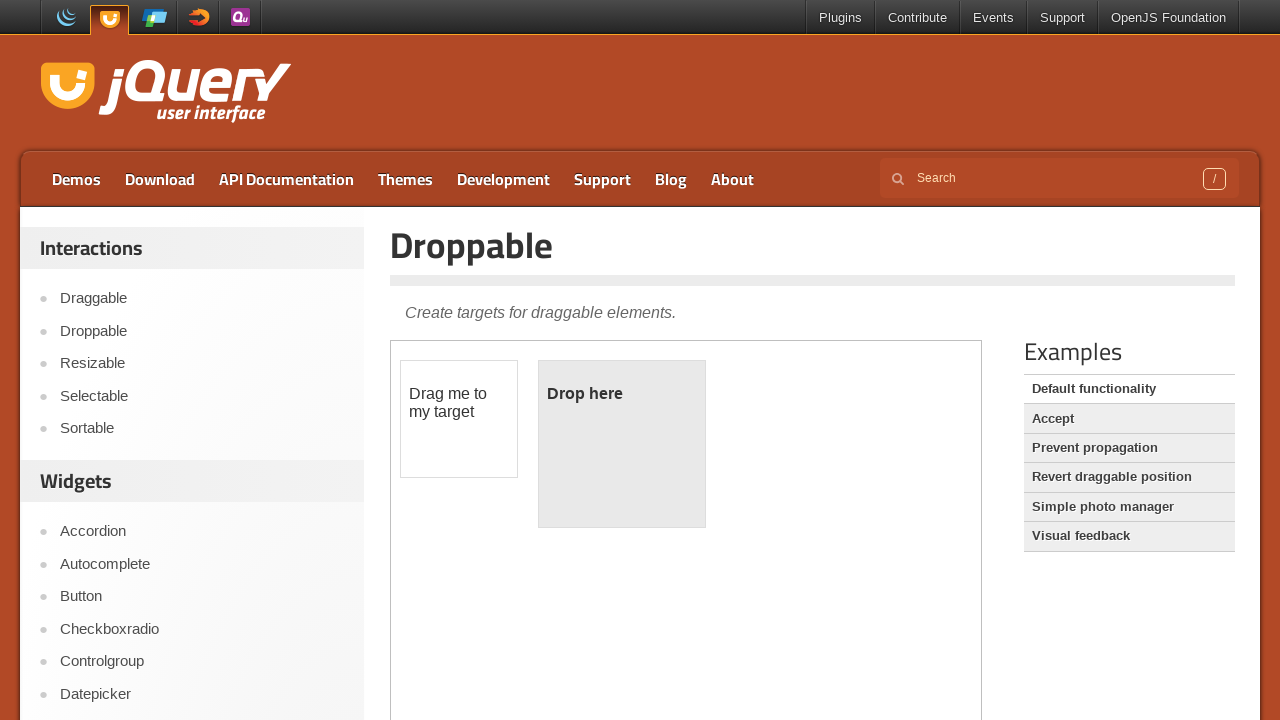

Located the draggable element with id 'draggable'
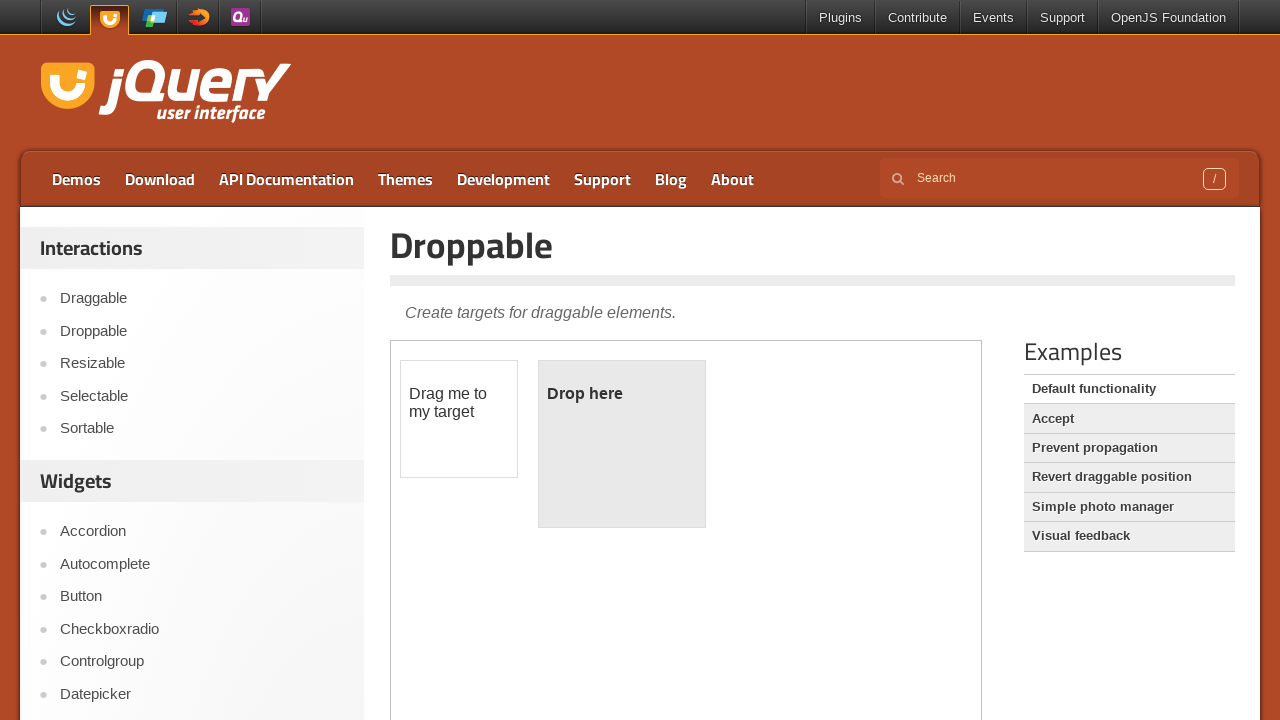

Located the droppable target element with id 'droppable'
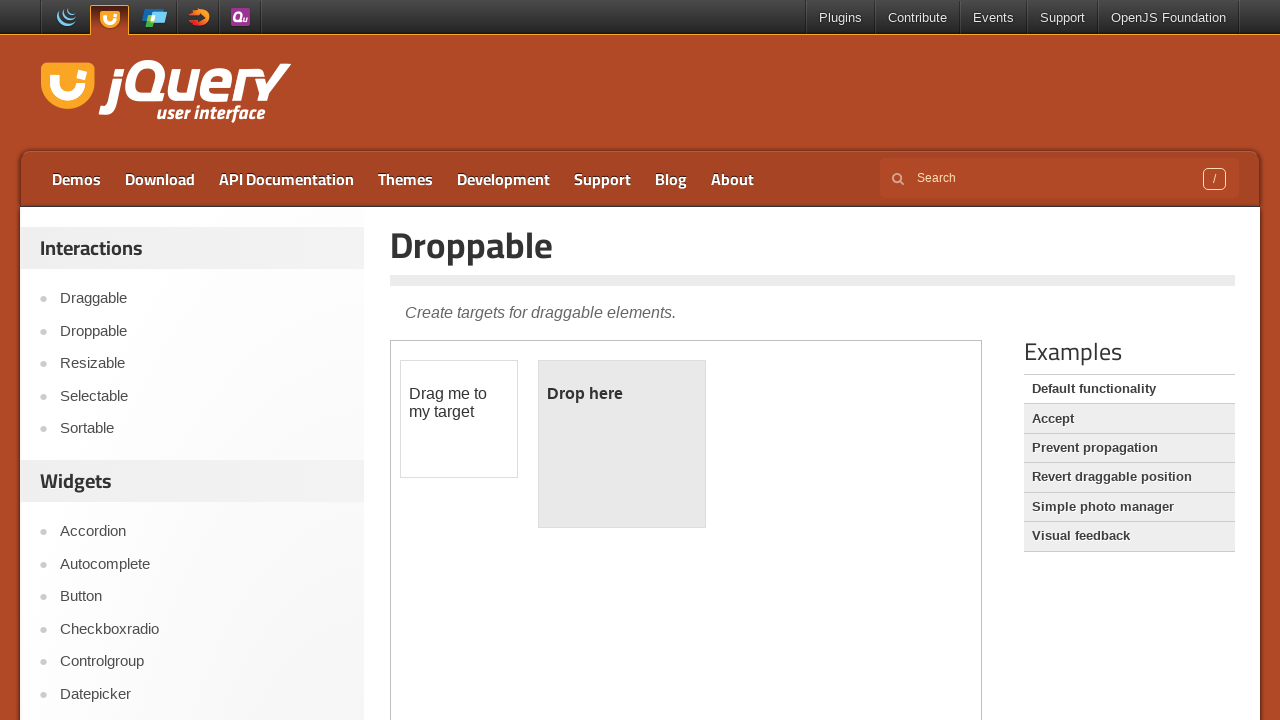

Dragged the draggable element to the droppable target location at (622, 444)
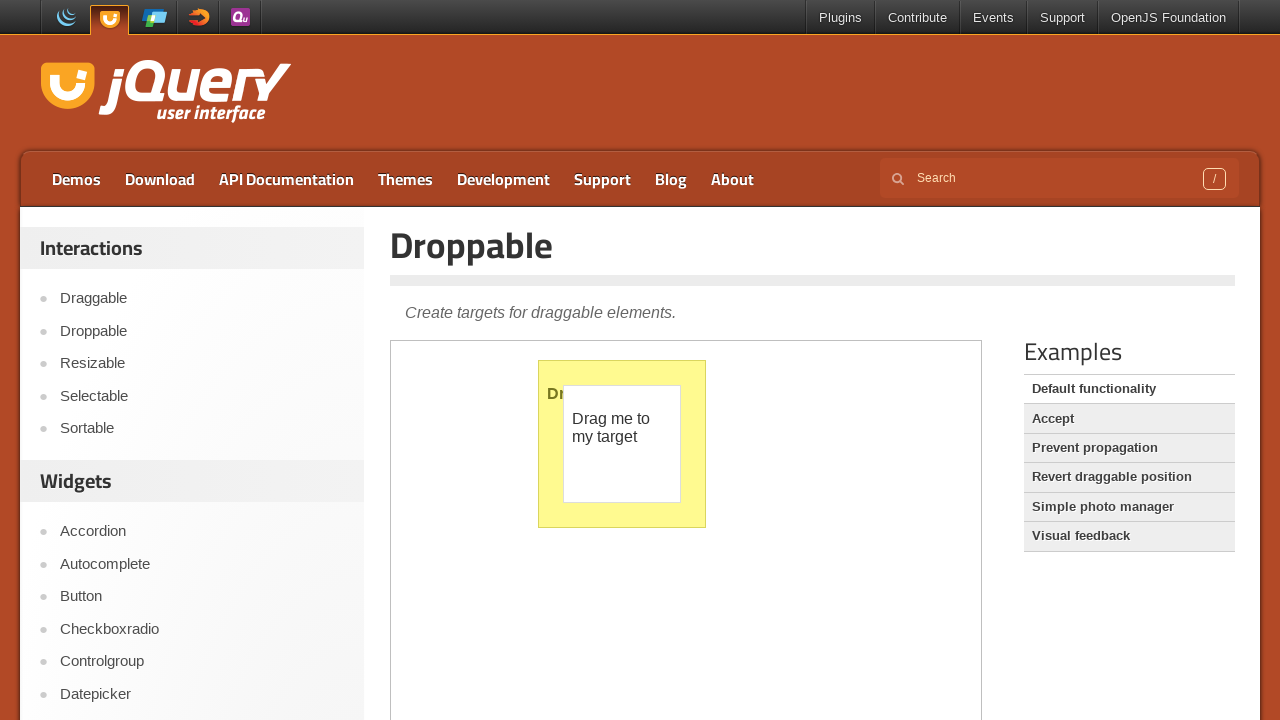

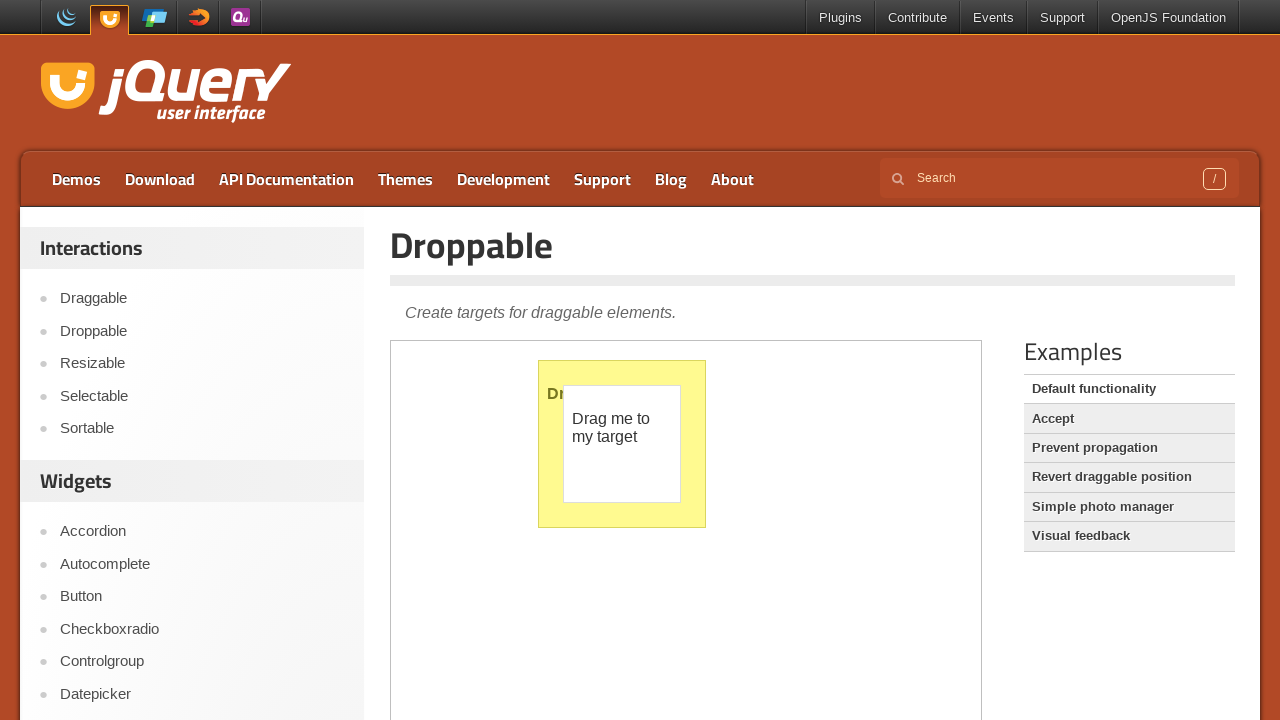